Tests a calculator form by extracting two numbers from the page, calculating their sum, selecting the result from a dropdown, and submitting the form

Starting URL: http://suninjuly.github.io/selects1.html

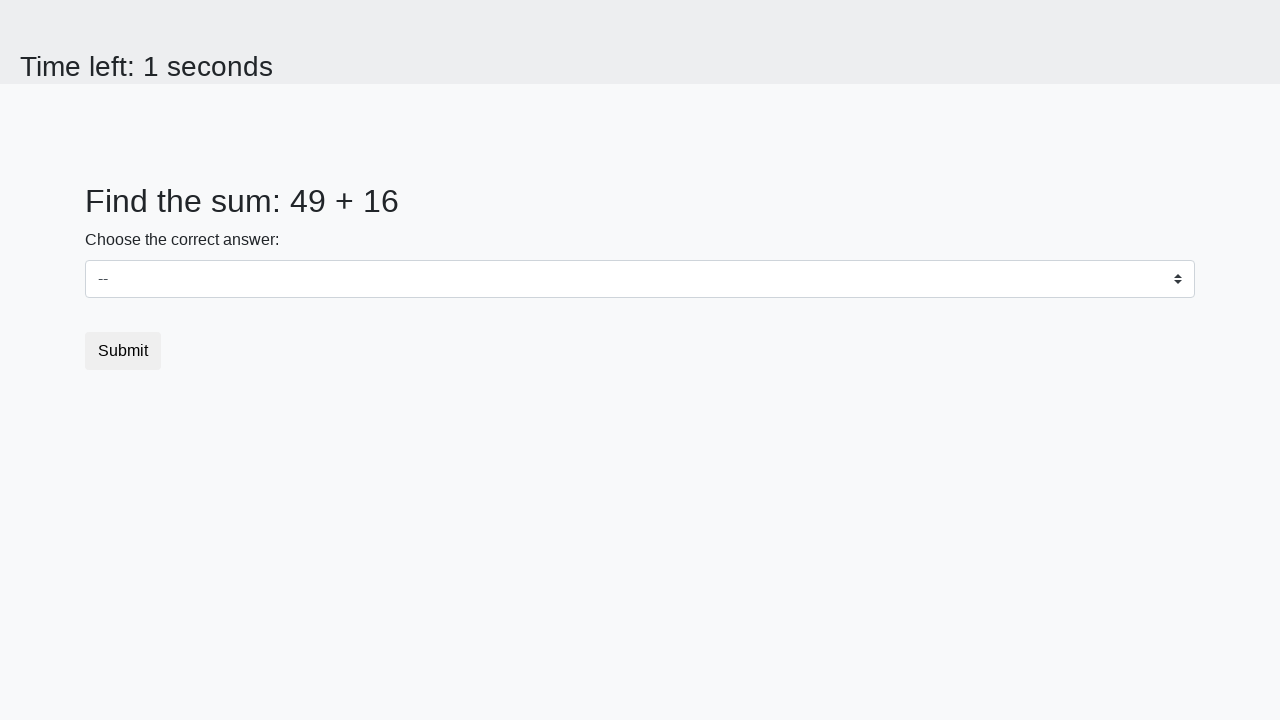

Extracted first number from page
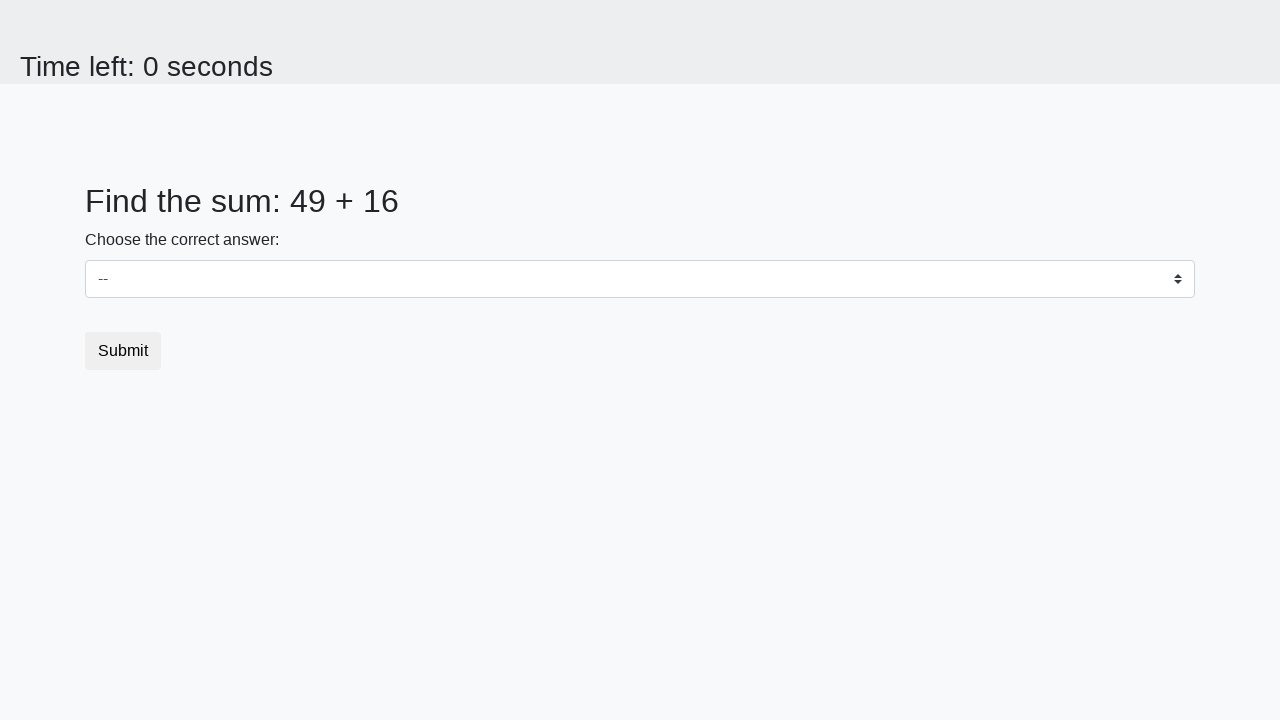

Extracted second number from page
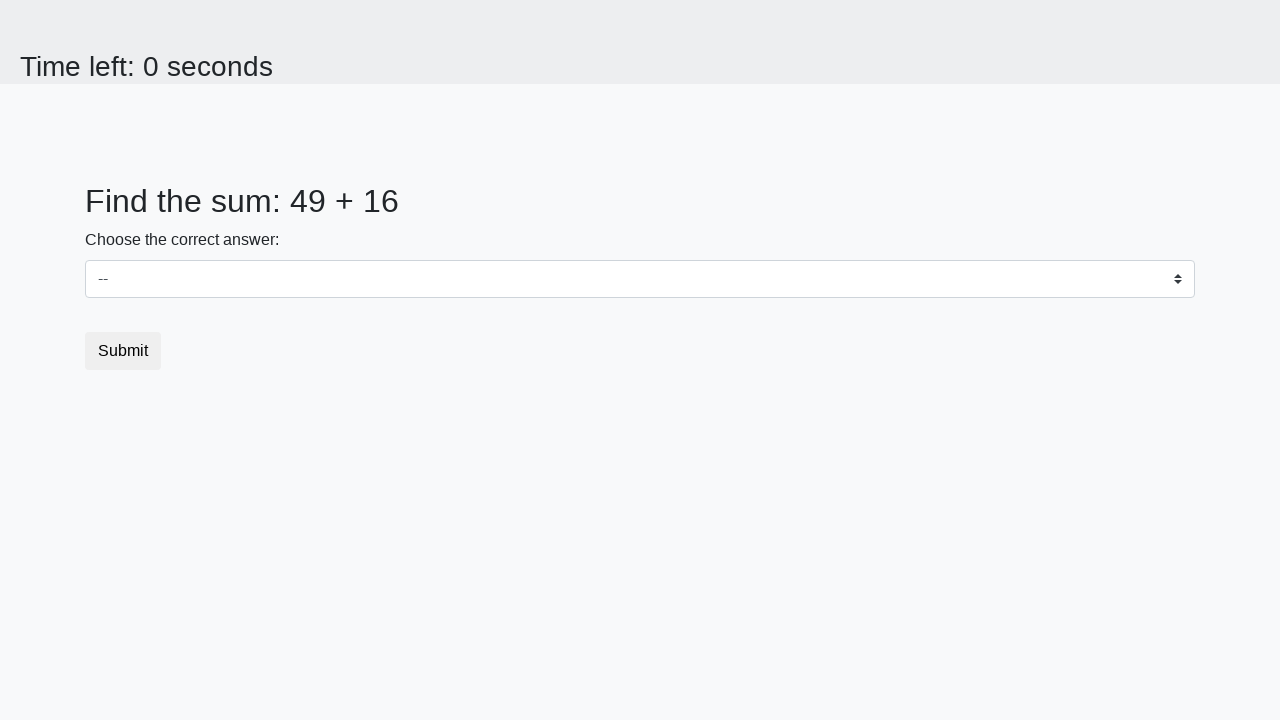

Calculated sum: 49 + 16 = 65
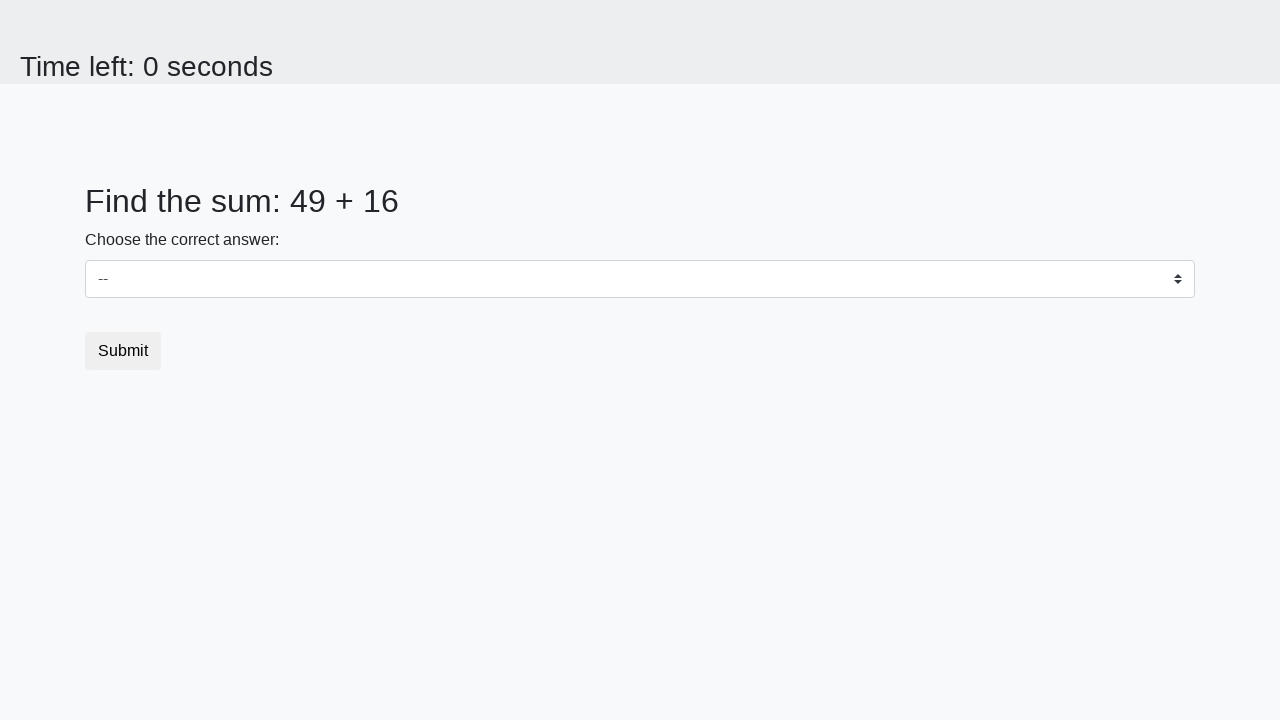

Selected calculated result '65' from dropdown on select
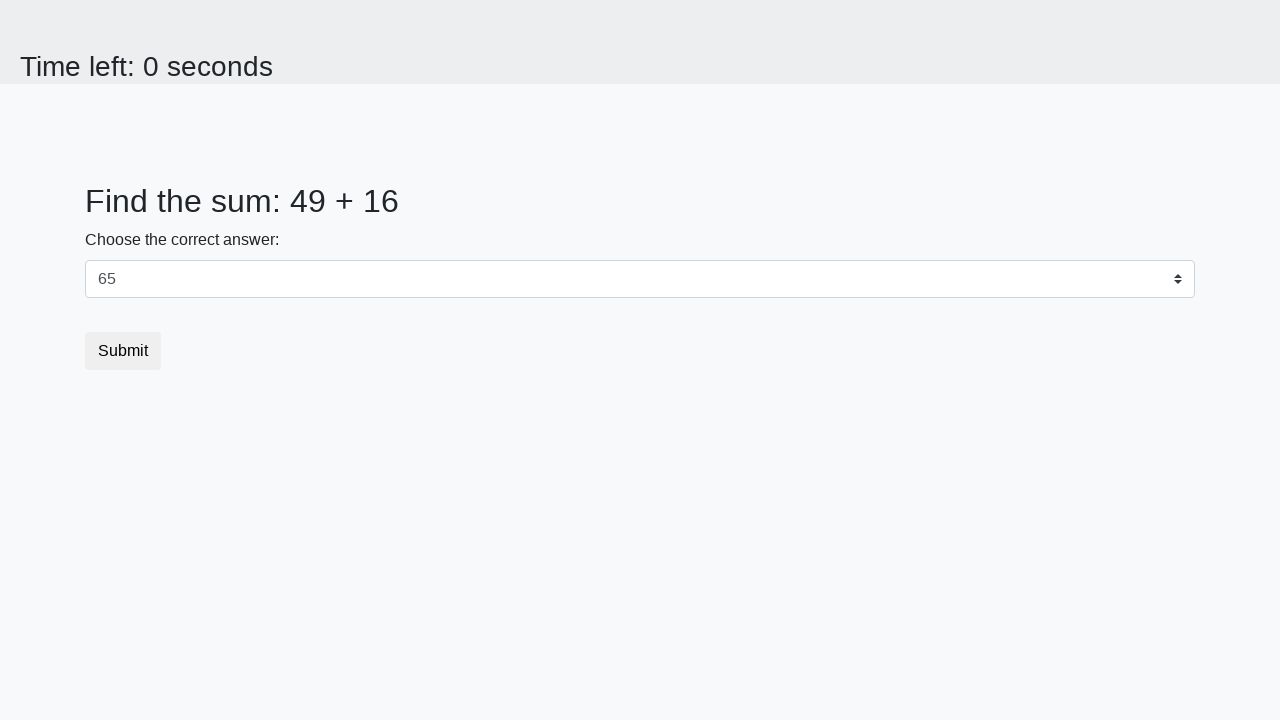

Submitted the calculator form at (123, 351) on button[type="submit"]
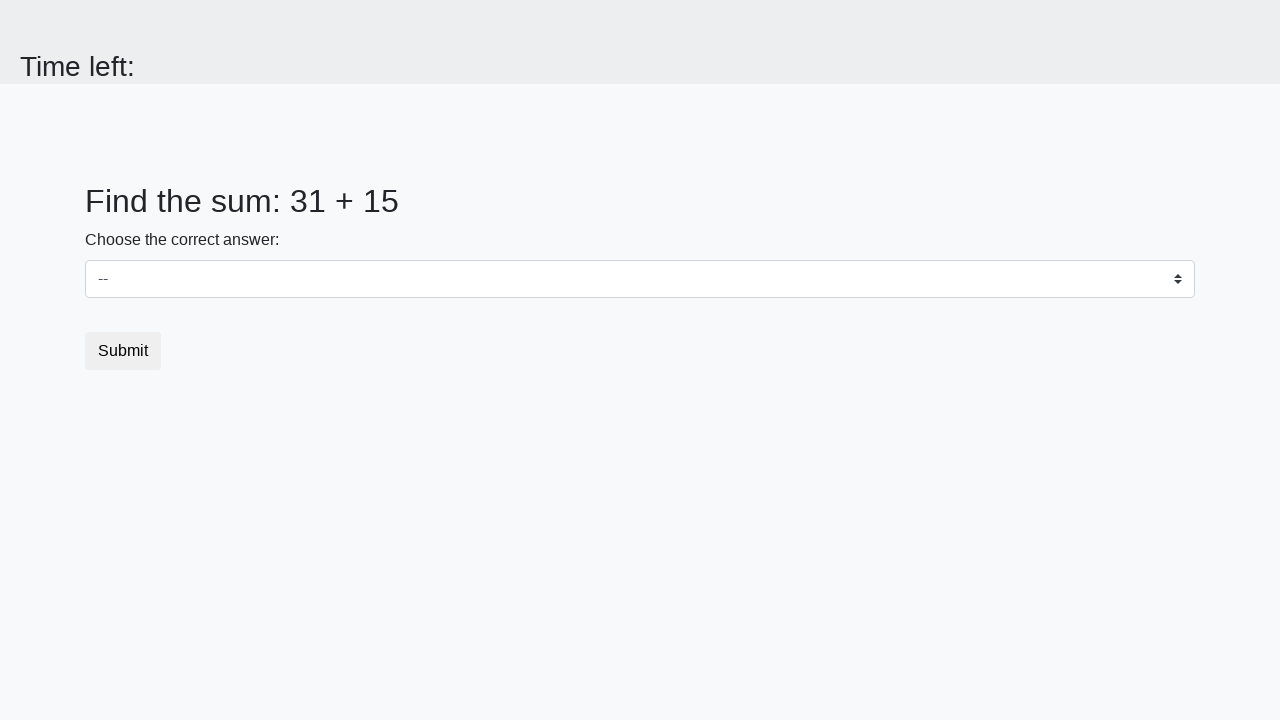

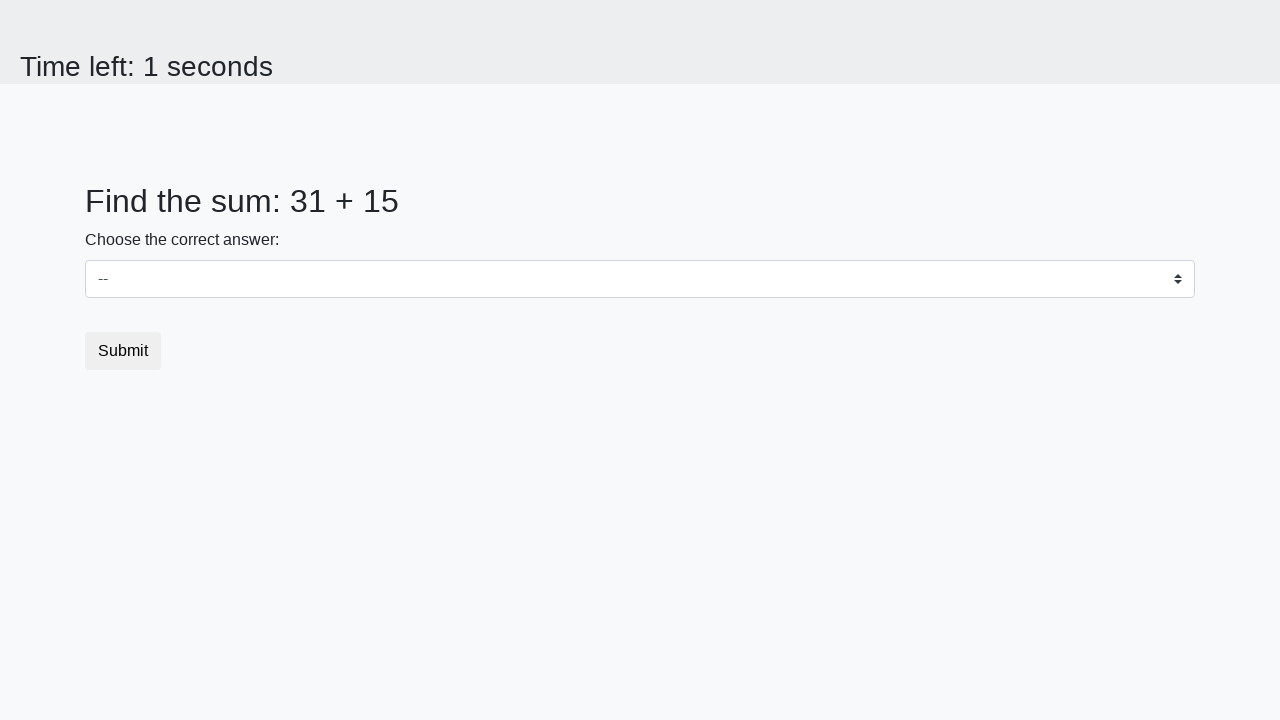